Tests that the Clear completed button is hidden when there are no completed items by completing and clearing an item.

Starting URL: https://demo.playwright.dev/todomvc

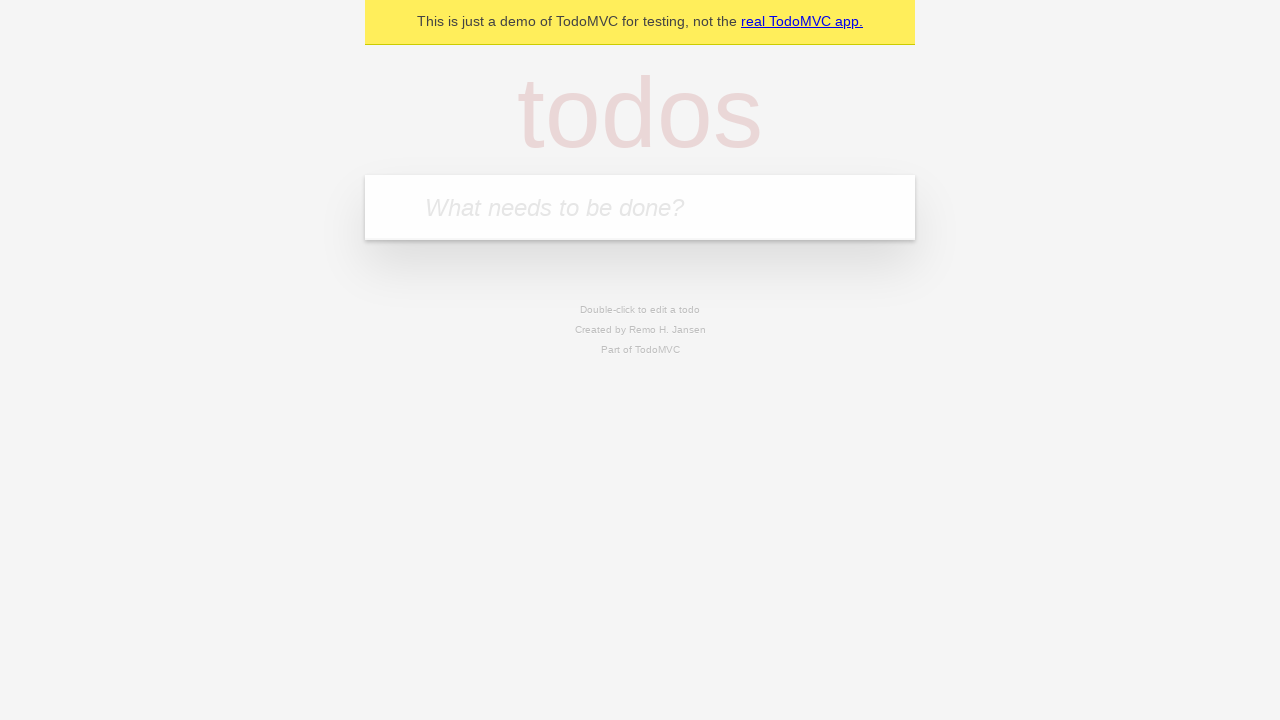

Filled todo input with 'buy some cheese' on internal:attr=[placeholder="What needs to be done?"i]
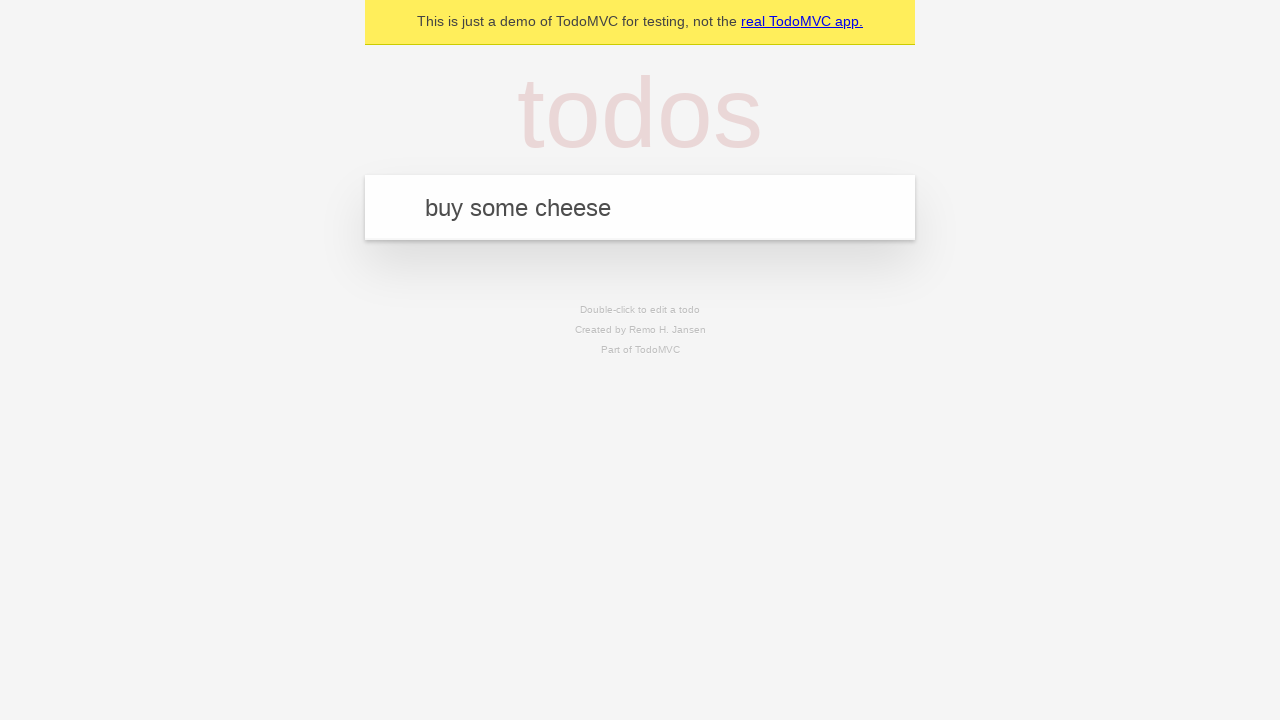

Pressed Enter to add first todo item on internal:attr=[placeholder="What needs to be done?"i]
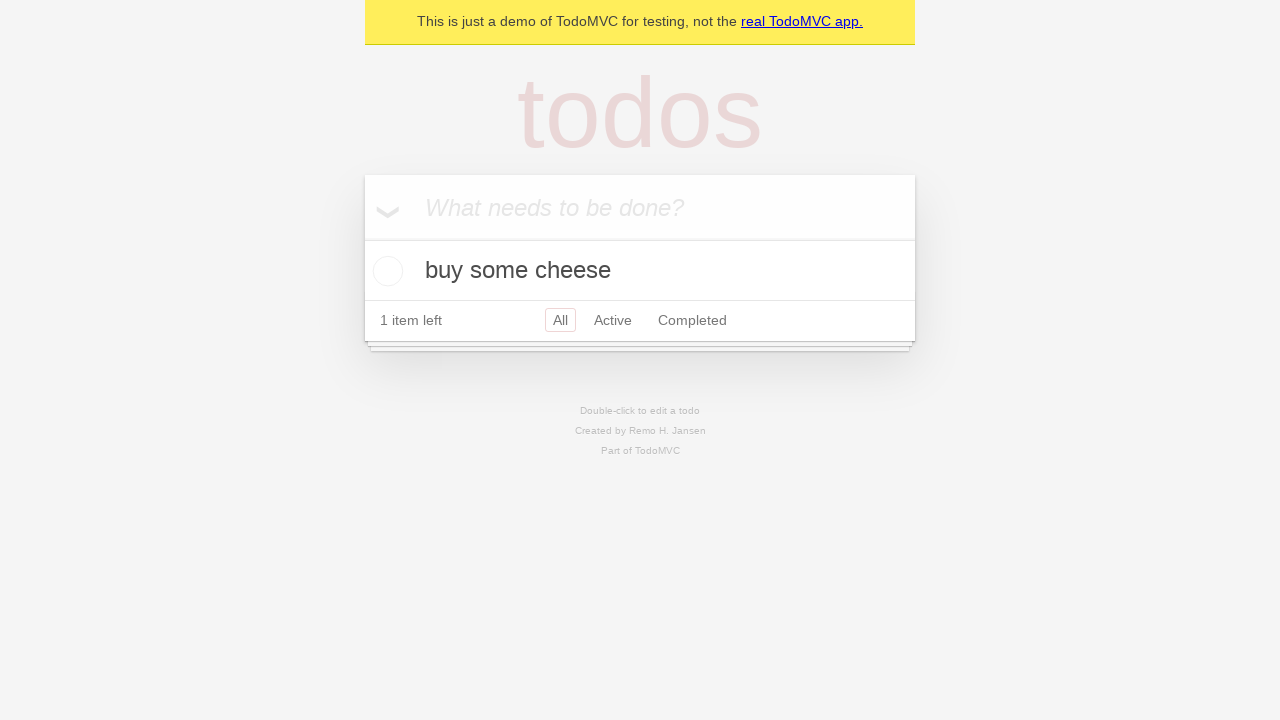

Filled todo input with 'feed the cat' on internal:attr=[placeholder="What needs to be done?"i]
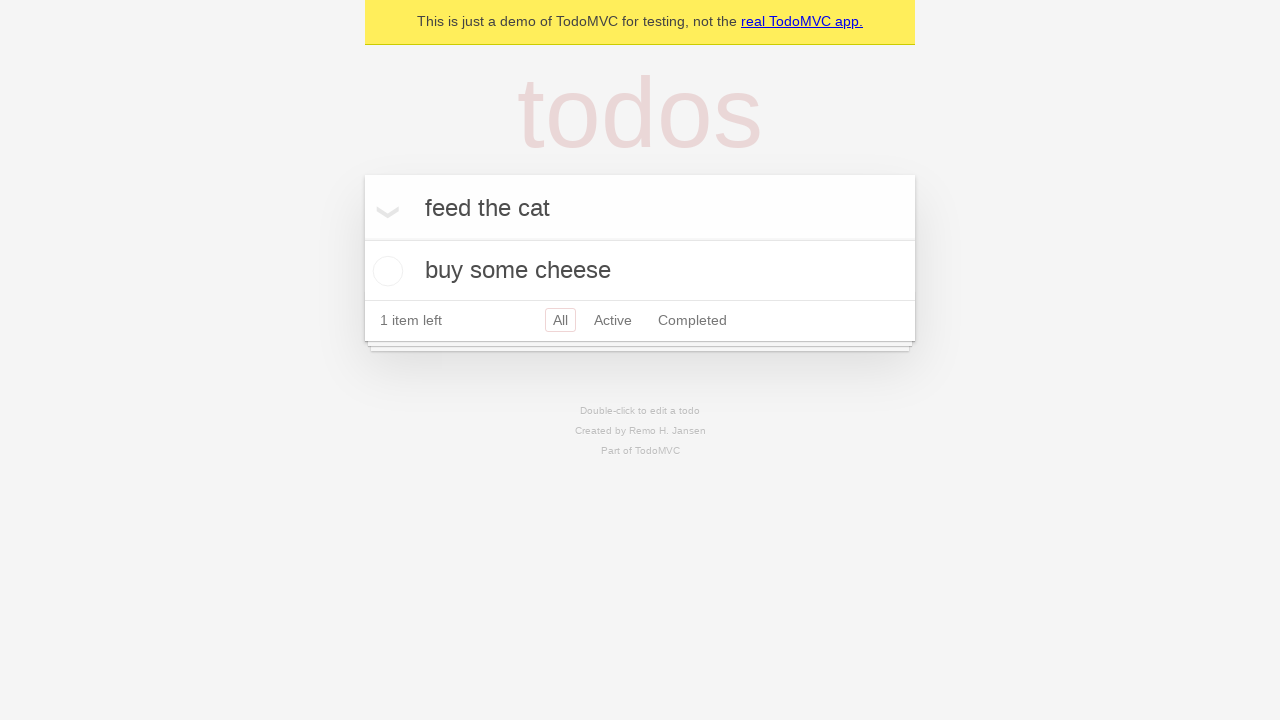

Pressed Enter to add second todo item on internal:attr=[placeholder="What needs to be done?"i]
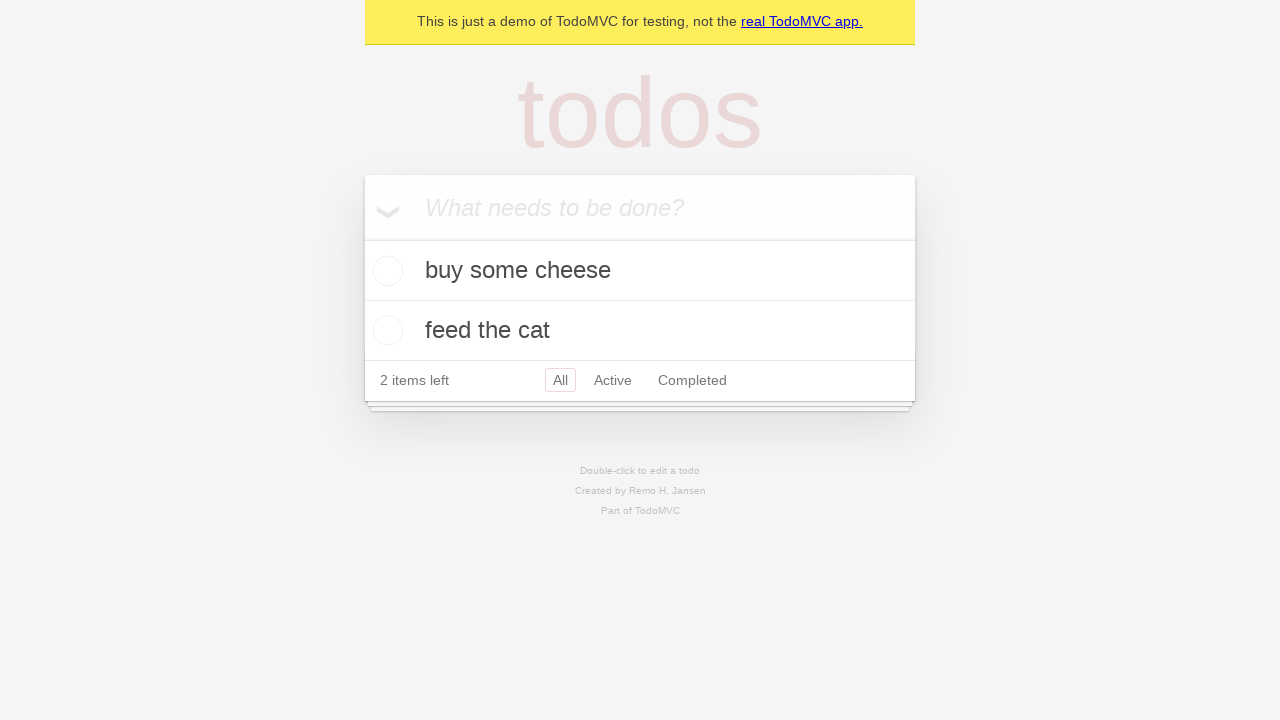

Filled todo input with 'book a doctors appointment' on internal:attr=[placeholder="What needs to be done?"i]
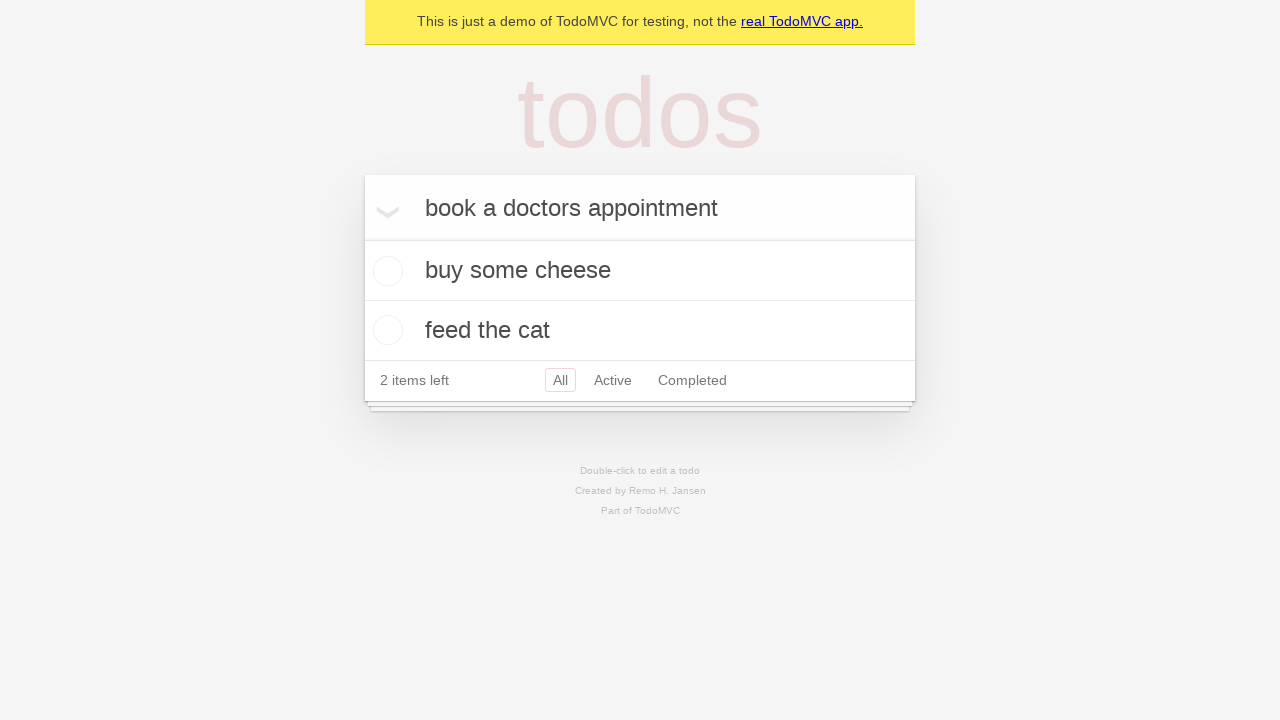

Pressed Enter to add third todo item on internal:attr=[placeholder="What needs to be done?"i]
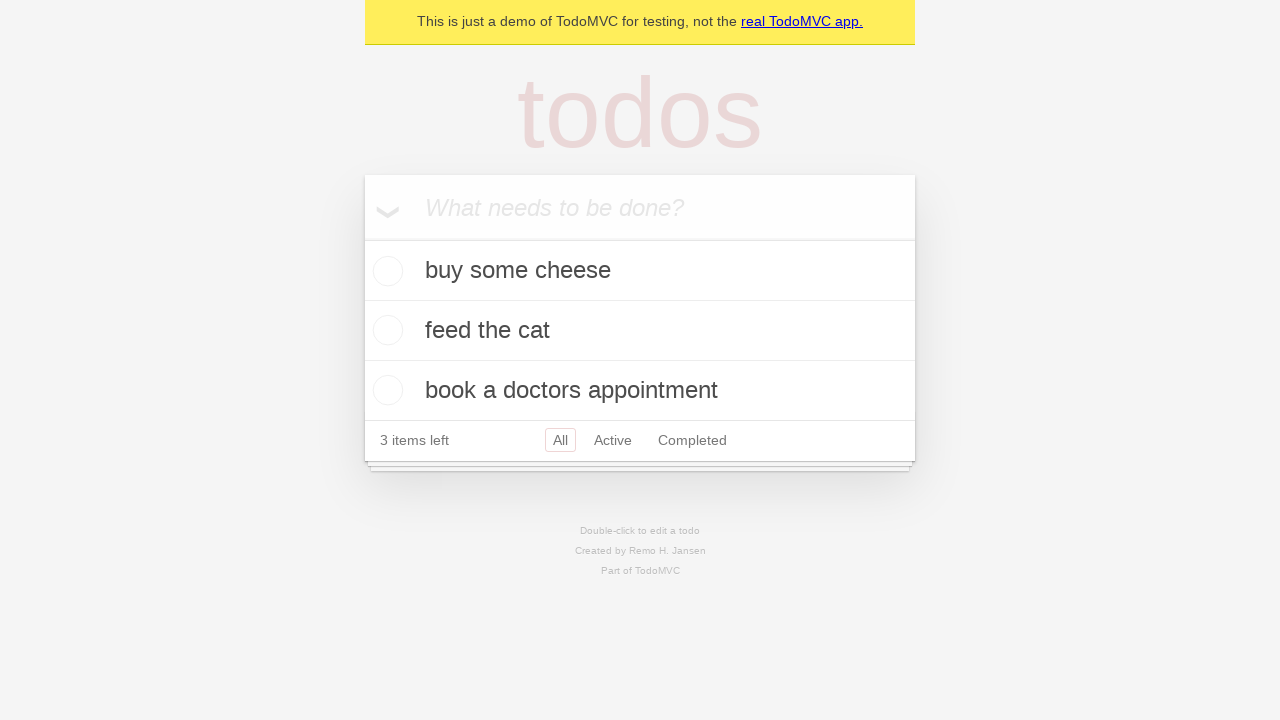

Checked the first todo item as completed at (385, 271) on .todo-list li .toggle >> nth=0
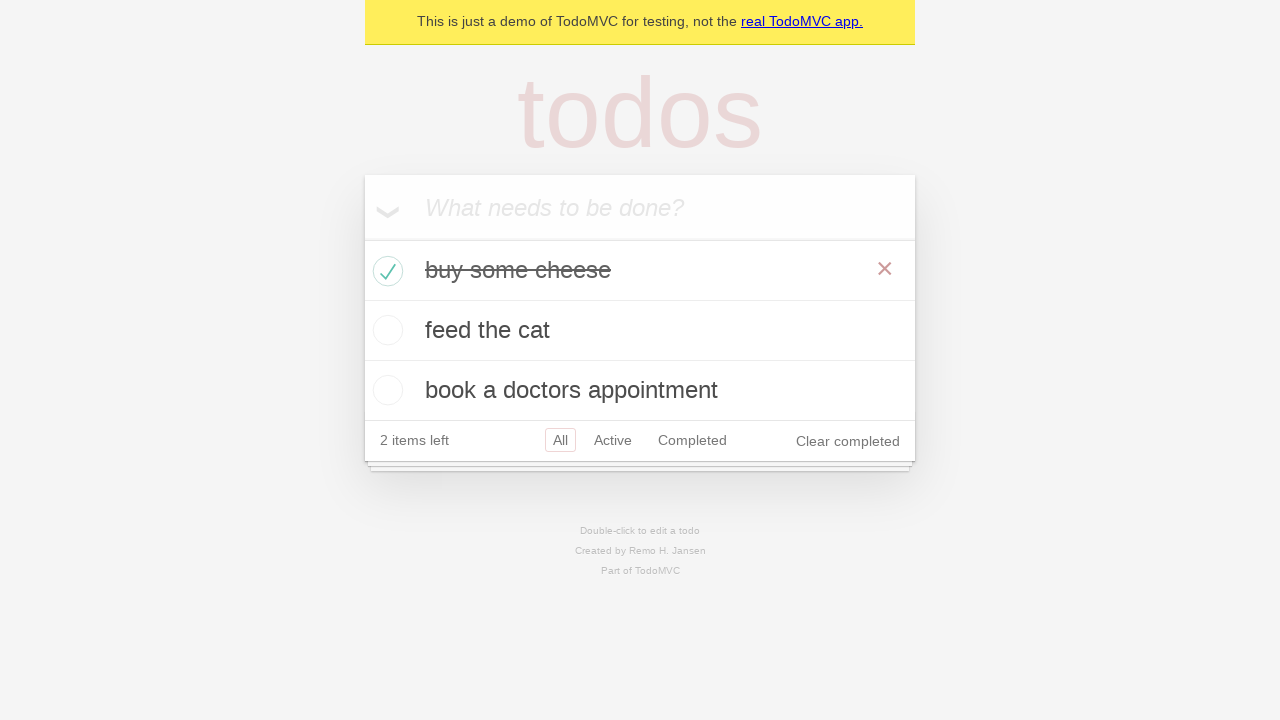

Clicked the 'Clear completed' button to remove completed items at (848, 441) on internal:role=button[name="Clear completed"i]
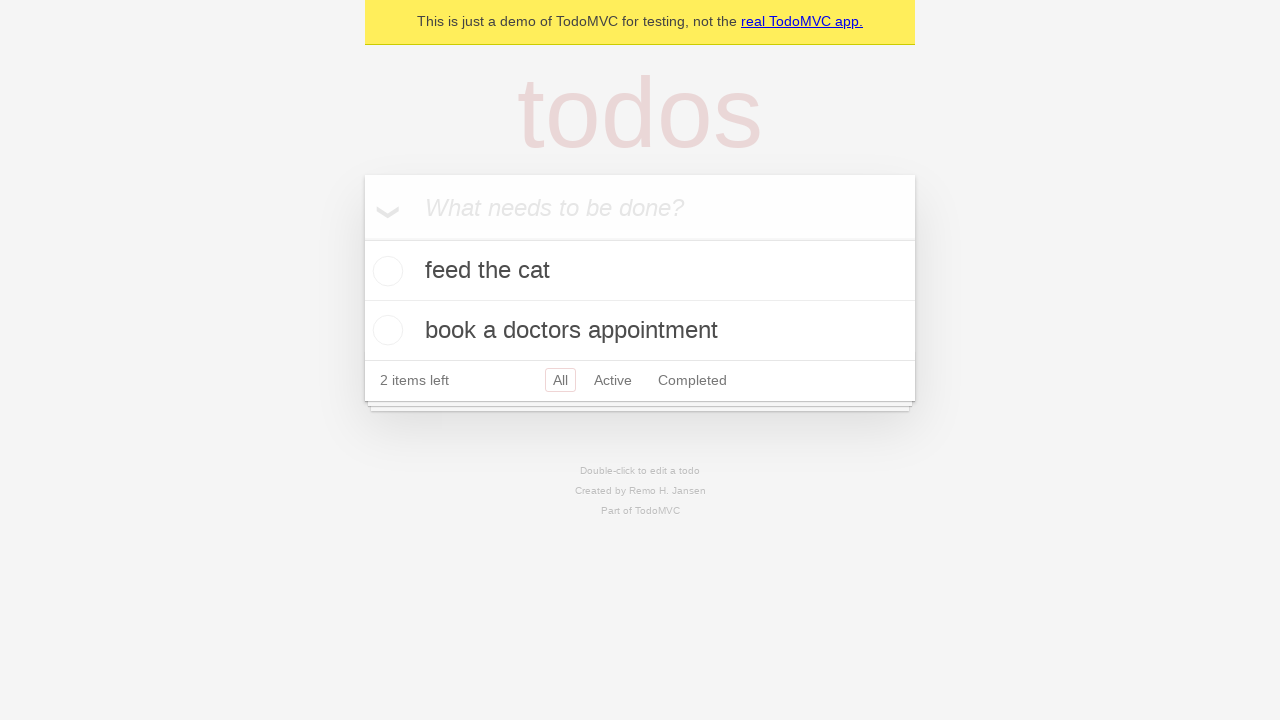

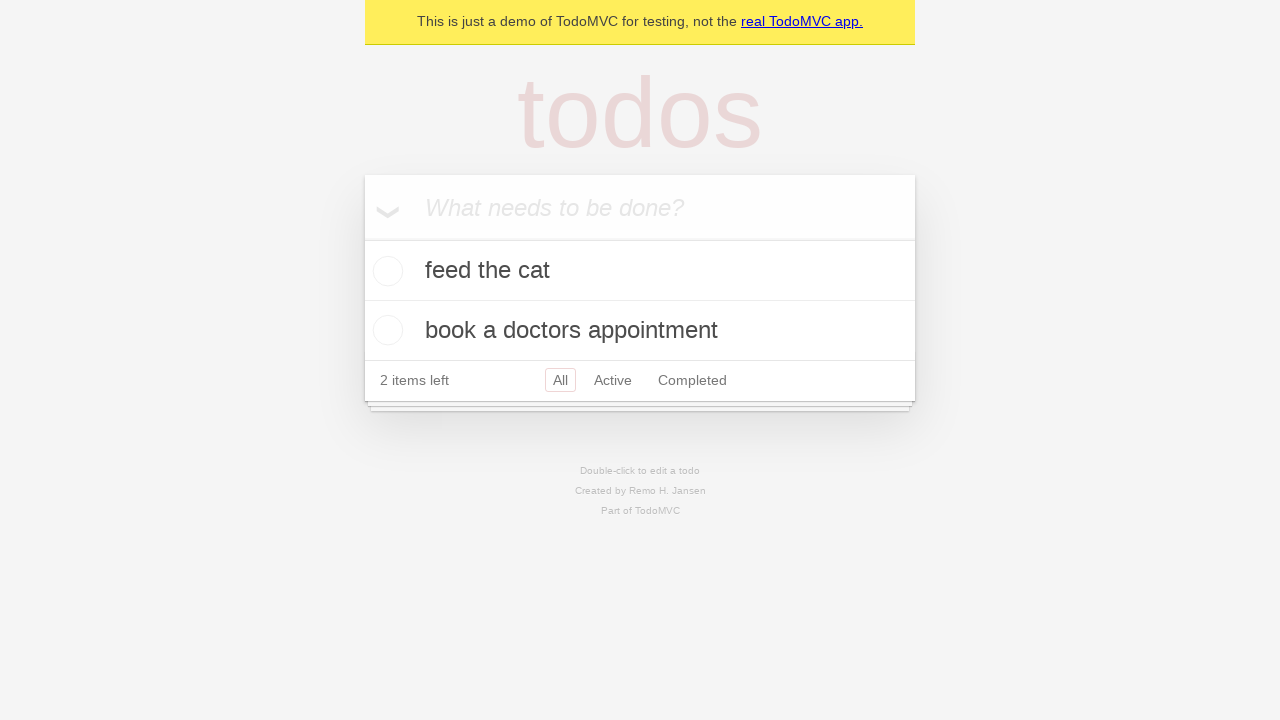